Tests that edits are saved when the input field loses focus (blur event)

Starting URL: https://demo.playwright.dev/todomvc

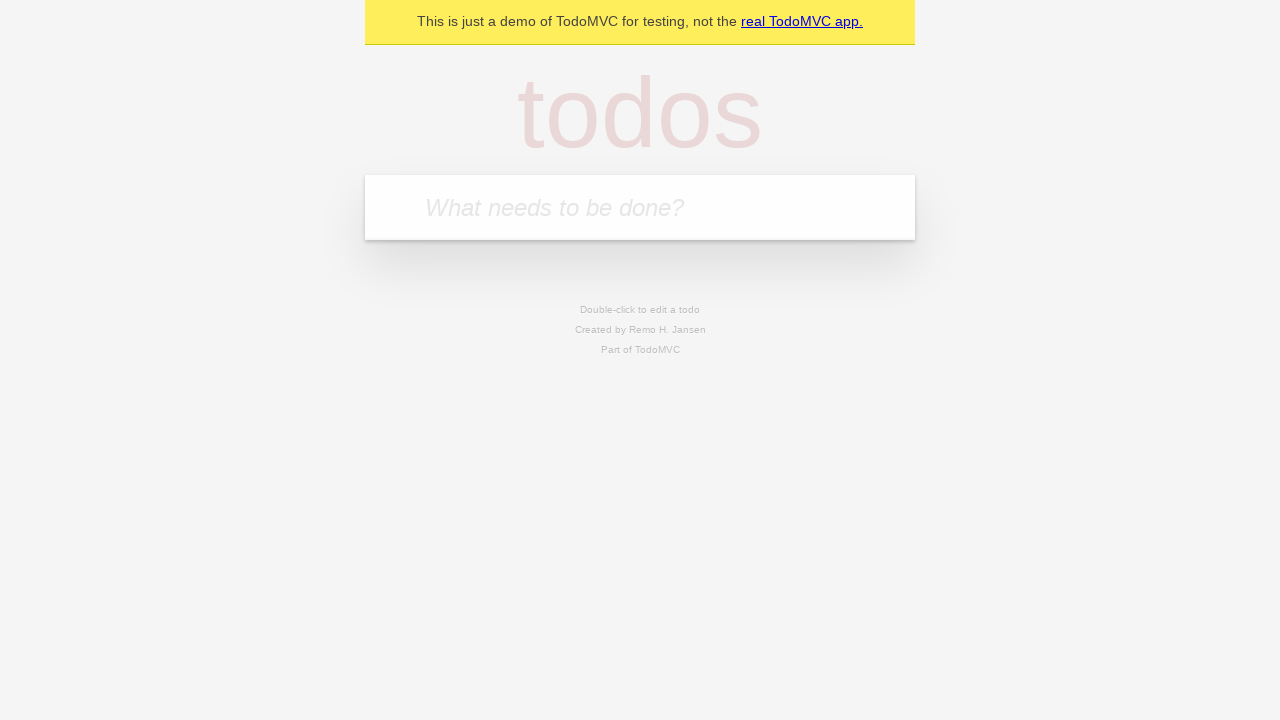

Filled new todo input with 'buy some cheese' on internal:attr=[placeholder="What needs to be done?"i]
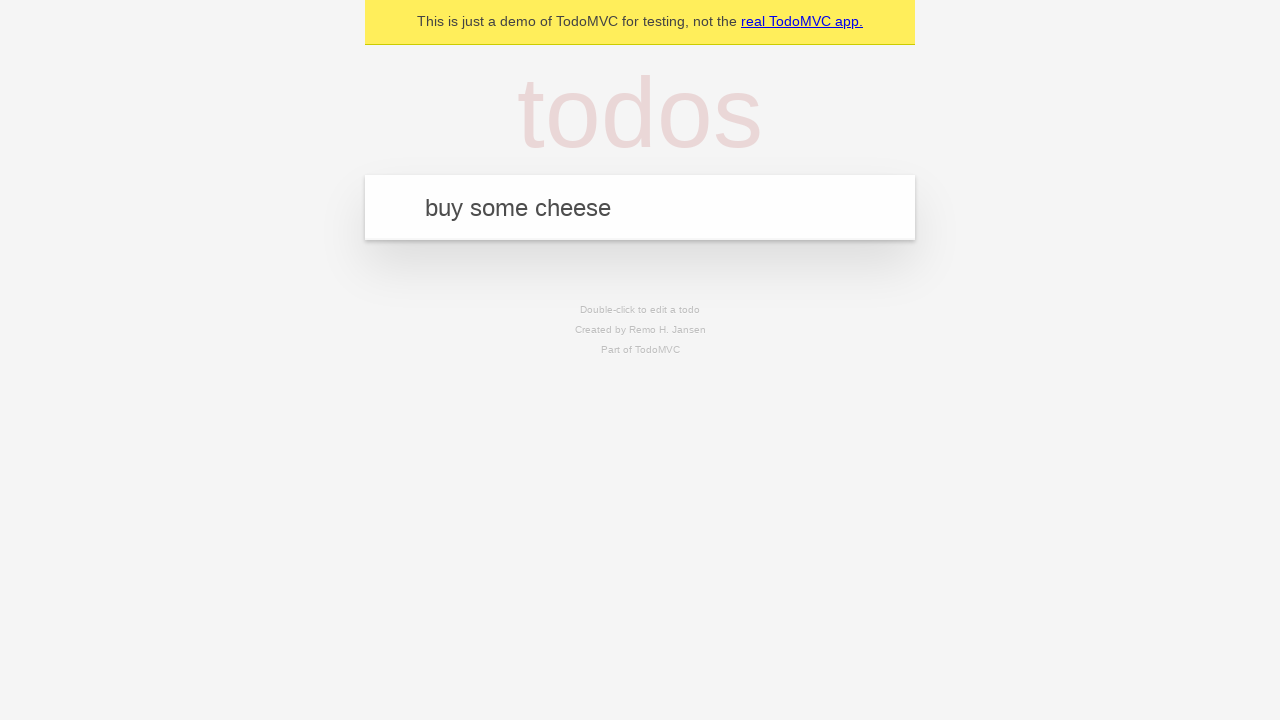

Pressed Enter to create todo 'buy some cheese' on internal:attr=[placeholder="What needs to be done?"i]
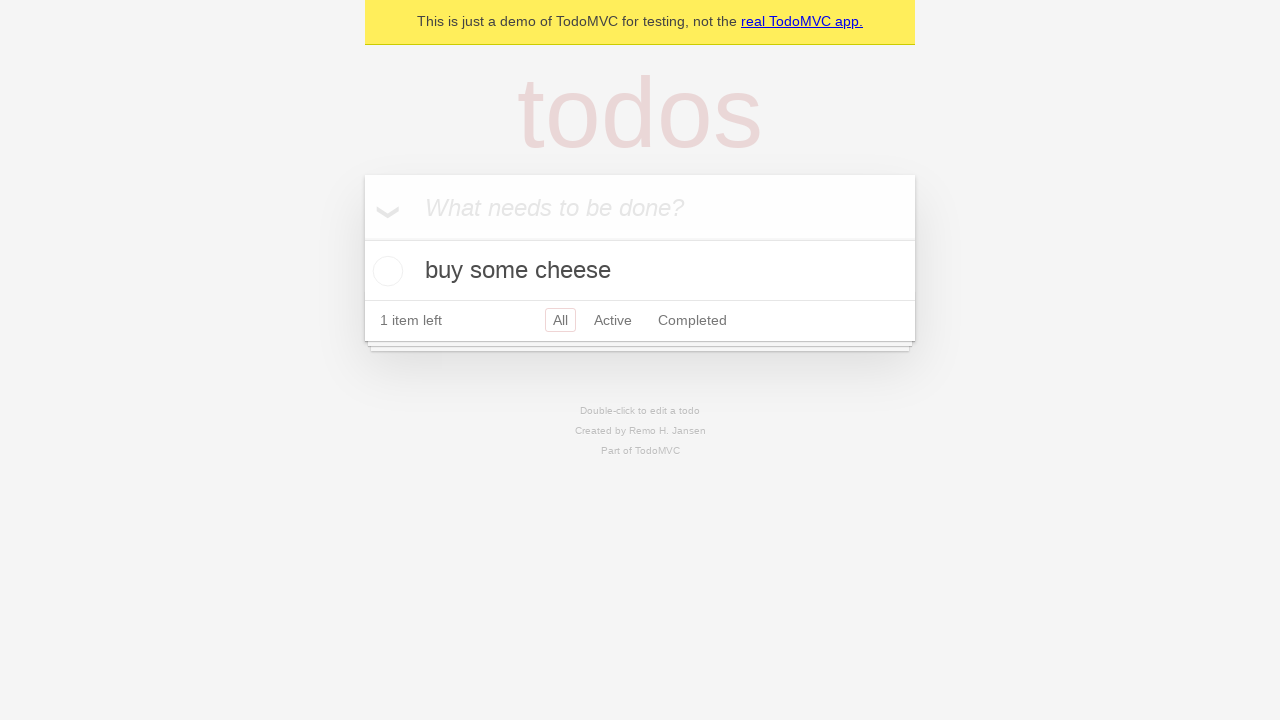

Filled new todo input with 'feed the cat' on internal:attr=[placeholder="What needs to be done?"i]
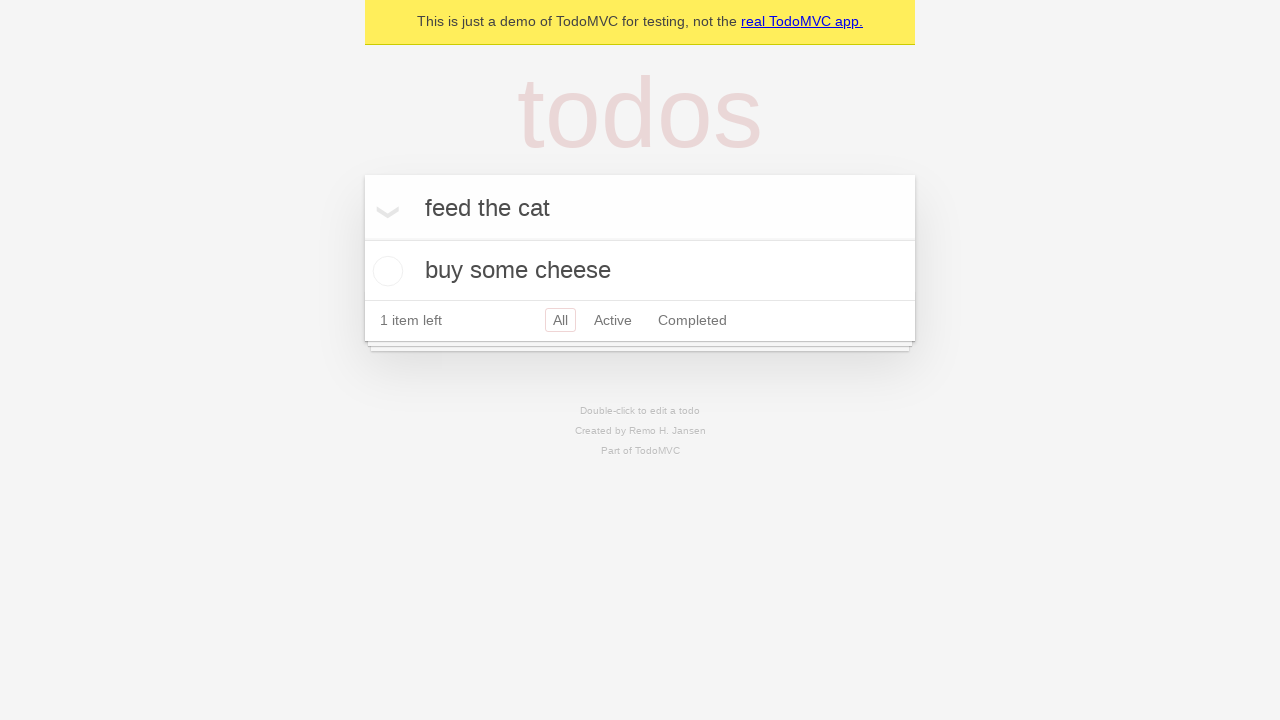

Pressed Enter to create todo 'feed the cat' on internal:attr=[placeholder="What needs to be done?"i]
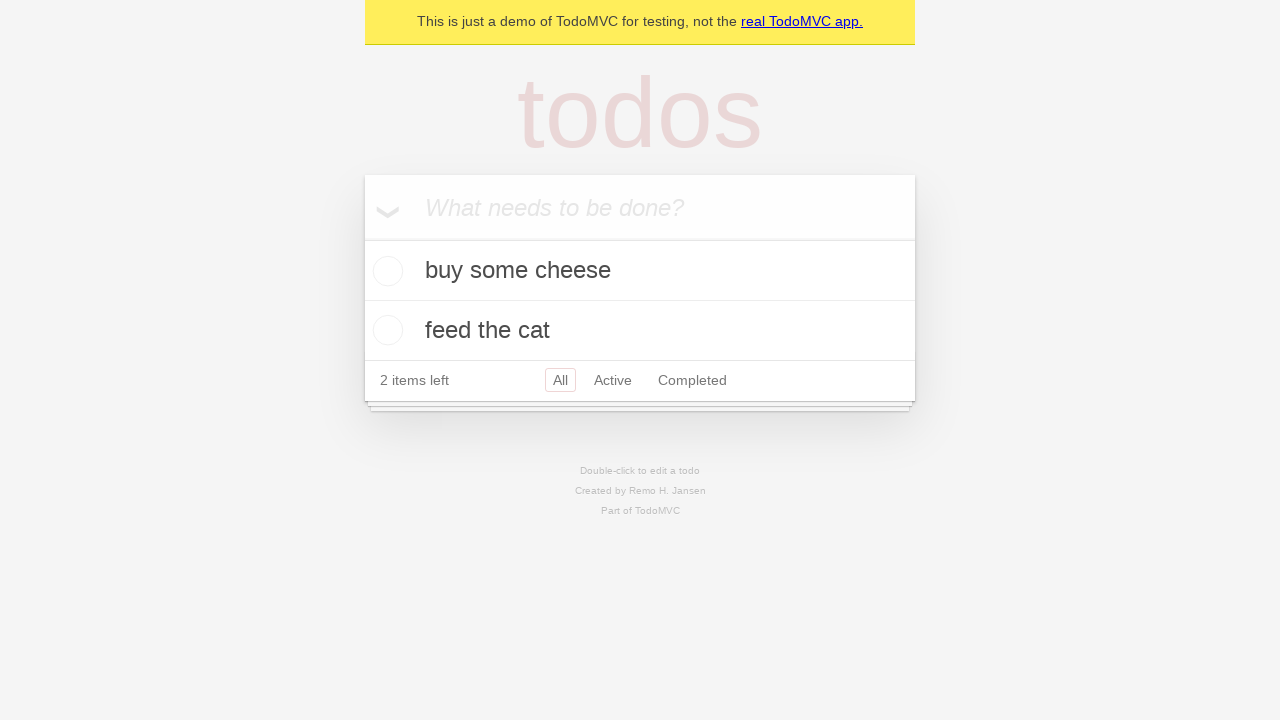

Filled new todo input with 'book a doctors appointment' on internal:attr=[placeholder="What needs to be done?"i]
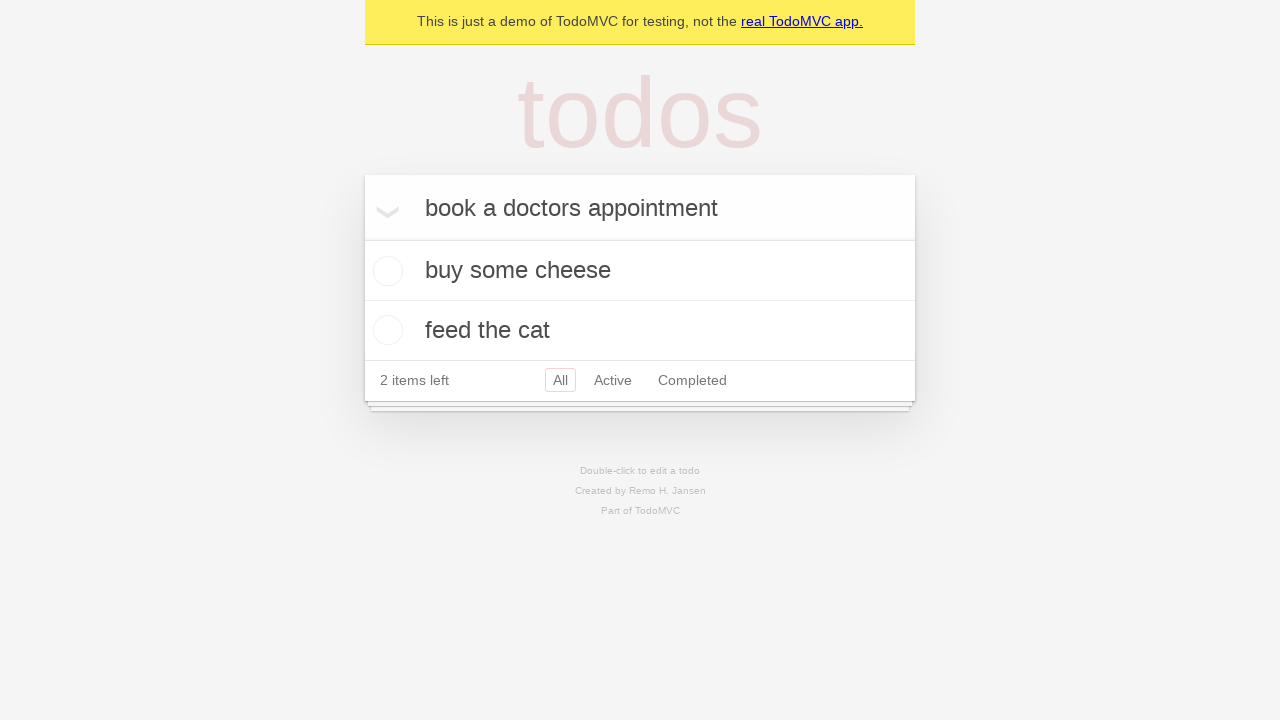

Pressed Enter to create todo 'book a doctors appointment' on internal:attr=[placeholder="What needs to be done?"i]
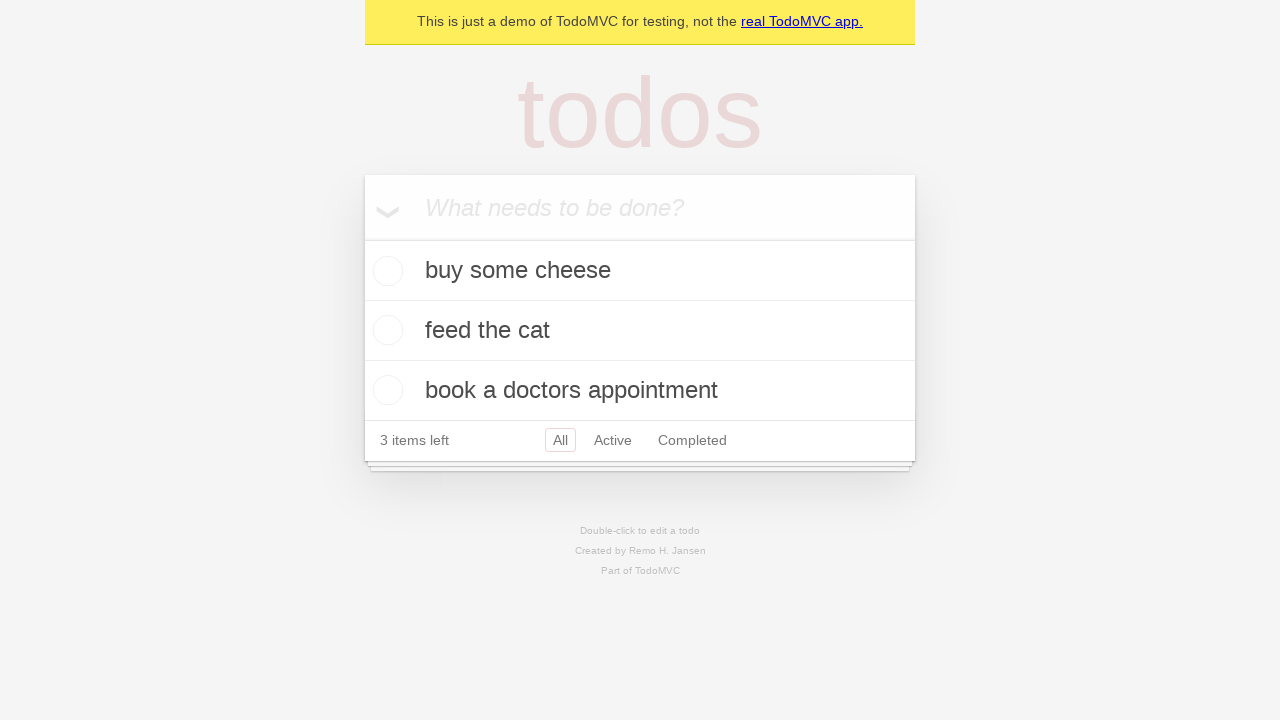

Double-clicked second todo item to enter edit mode at (640, 331) on internal:testid=[data-testid="todo-item"s] >> nth=1
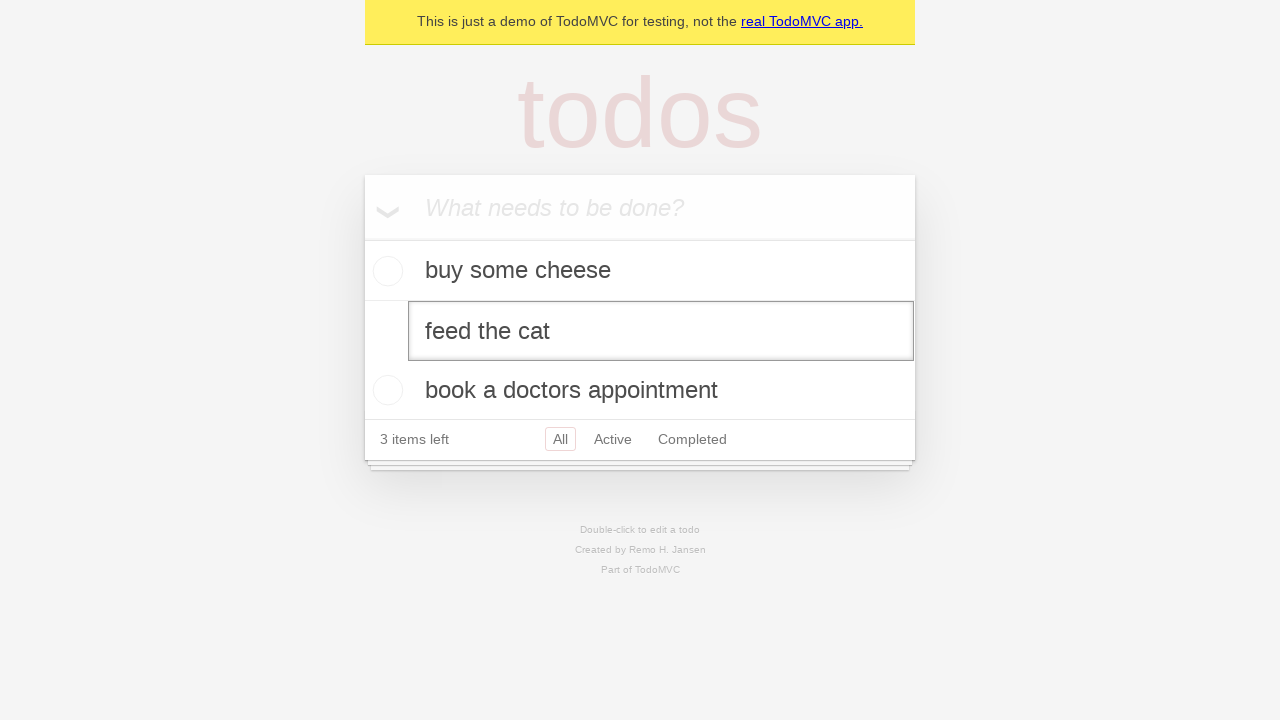

Filled edit field with 'buy some sausages' on internal:testid=[data-testid="todo-item"s] >> nth=1 >> internal:role=textbox[nam
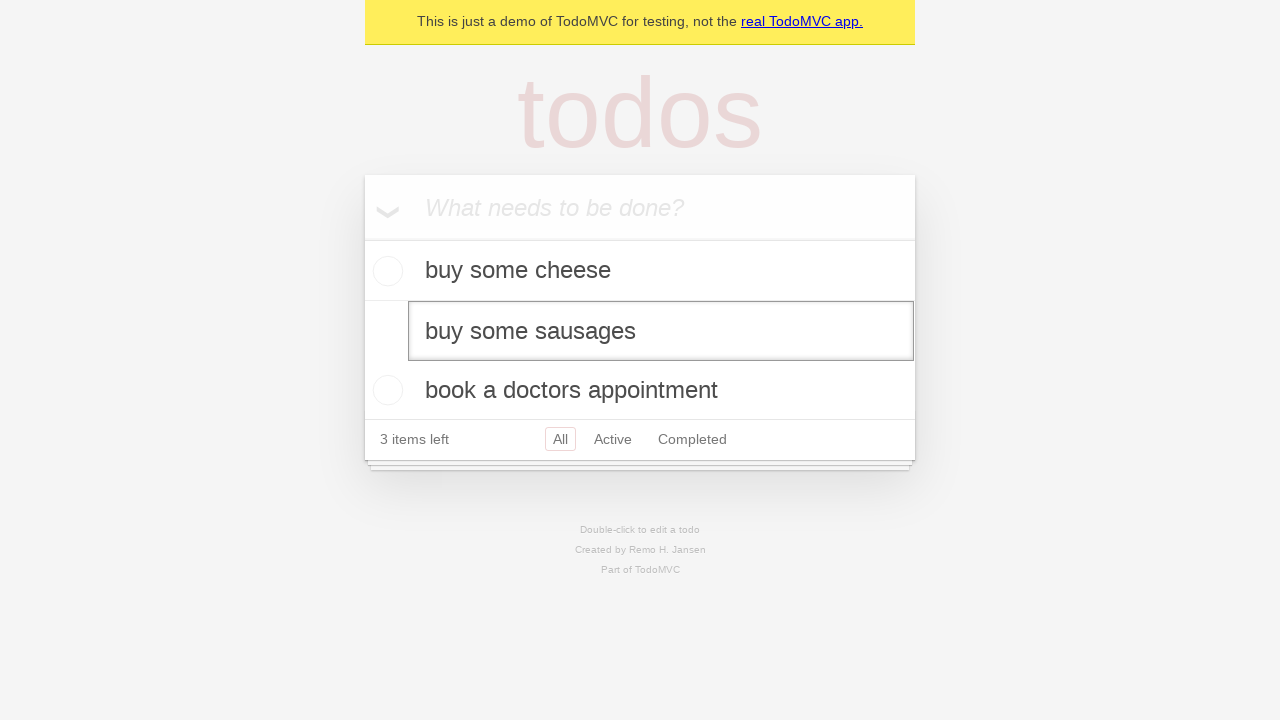

Triggered blur event to save the edited todo
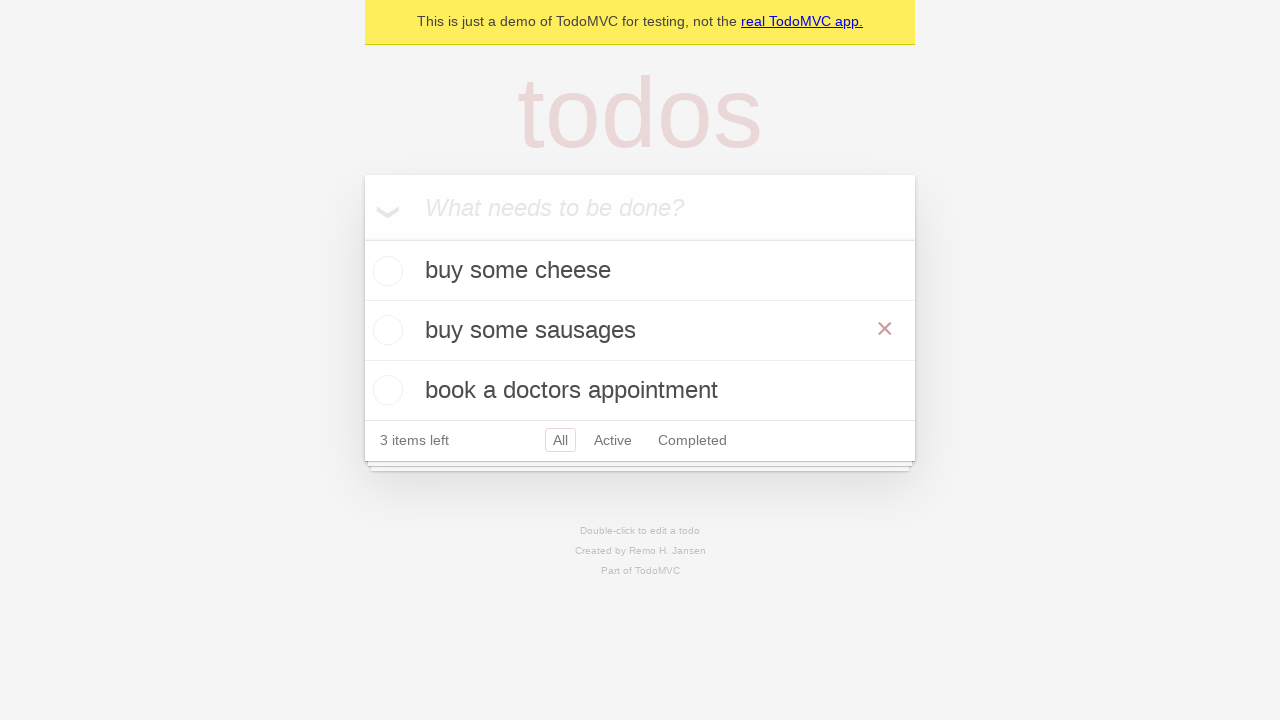

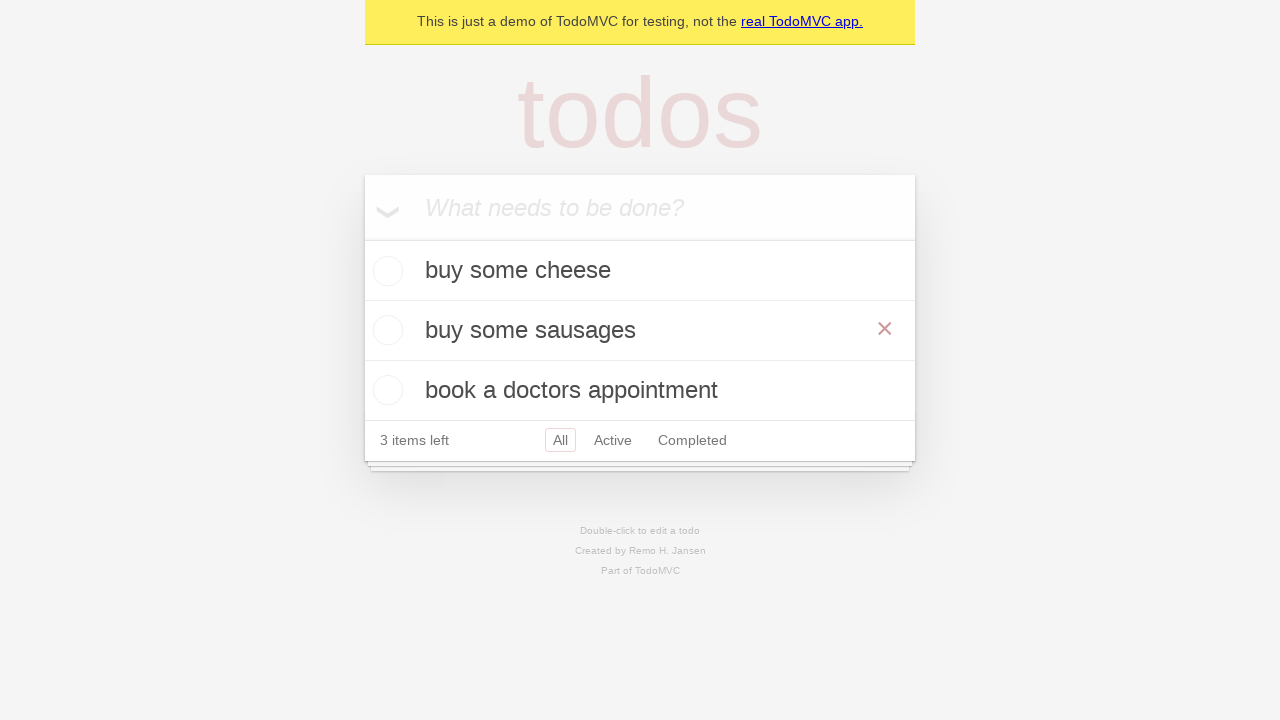